Navigates to an automation practice page and verifies element visibility using parent-child XPath relationships

Starting URL: https://rahulshettyacademy.com/AutomationPractice/

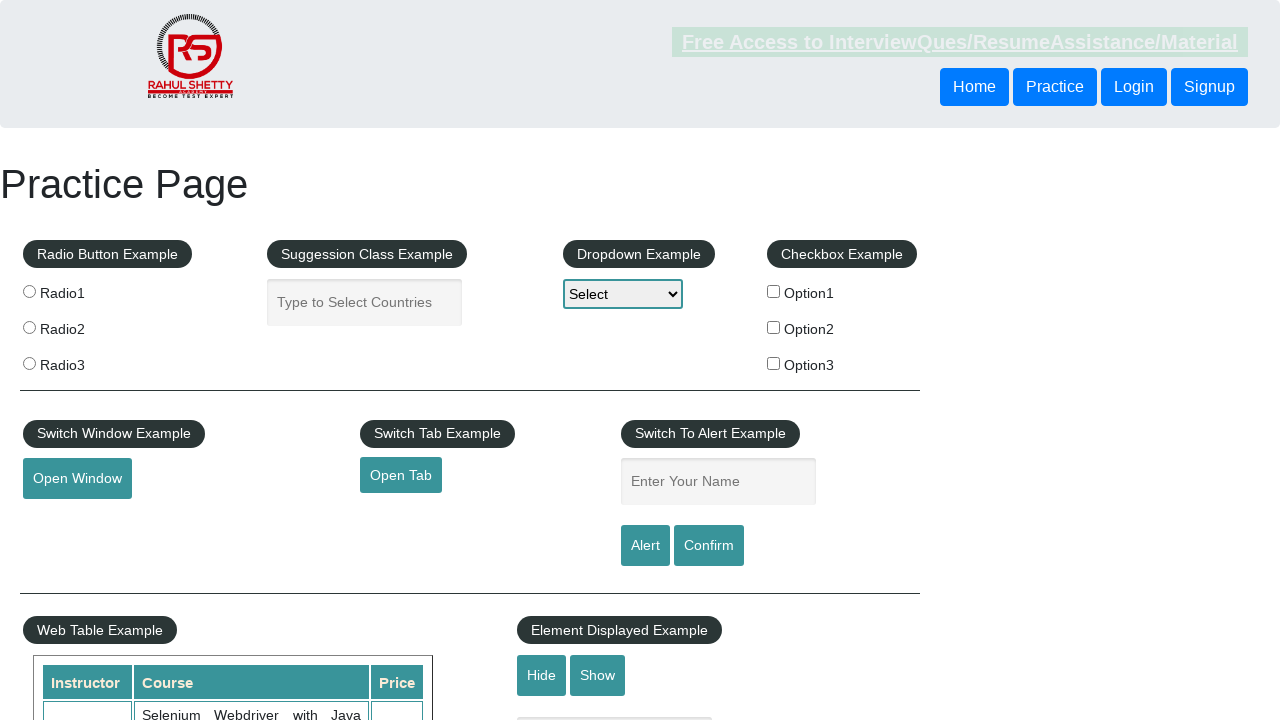

Navigated to automation practice page
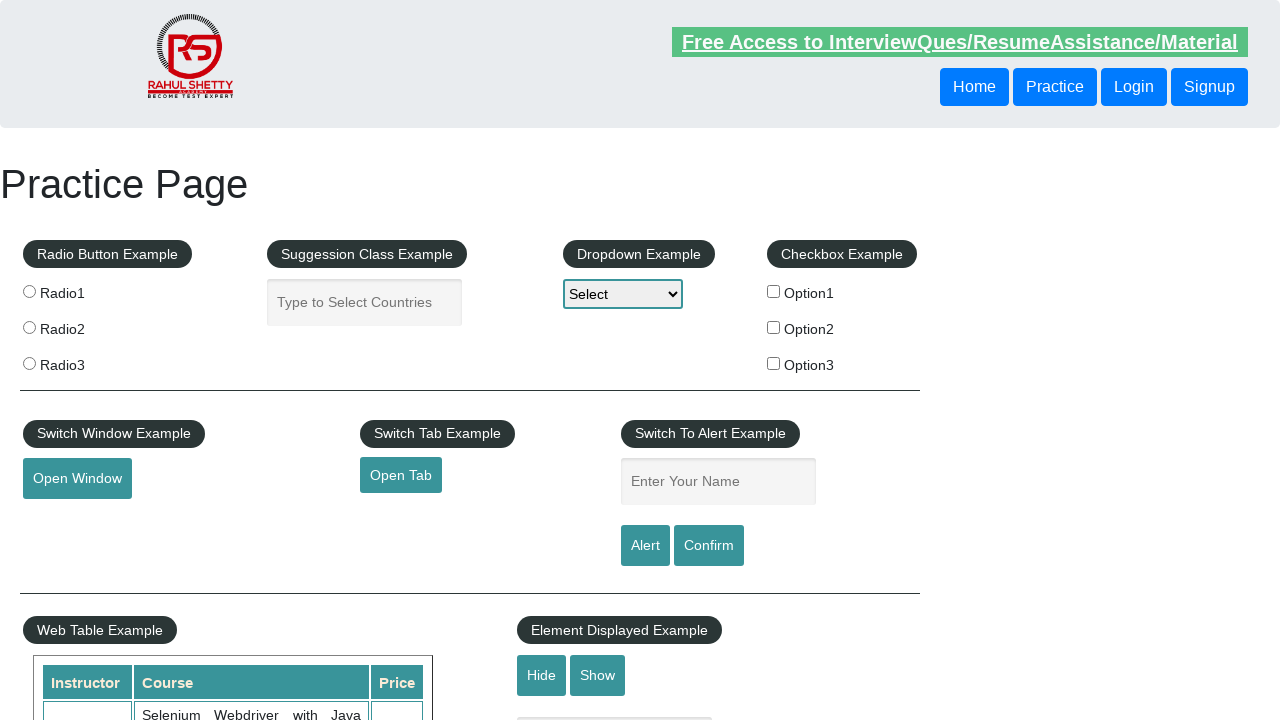

Located login button using following-sibling XPath
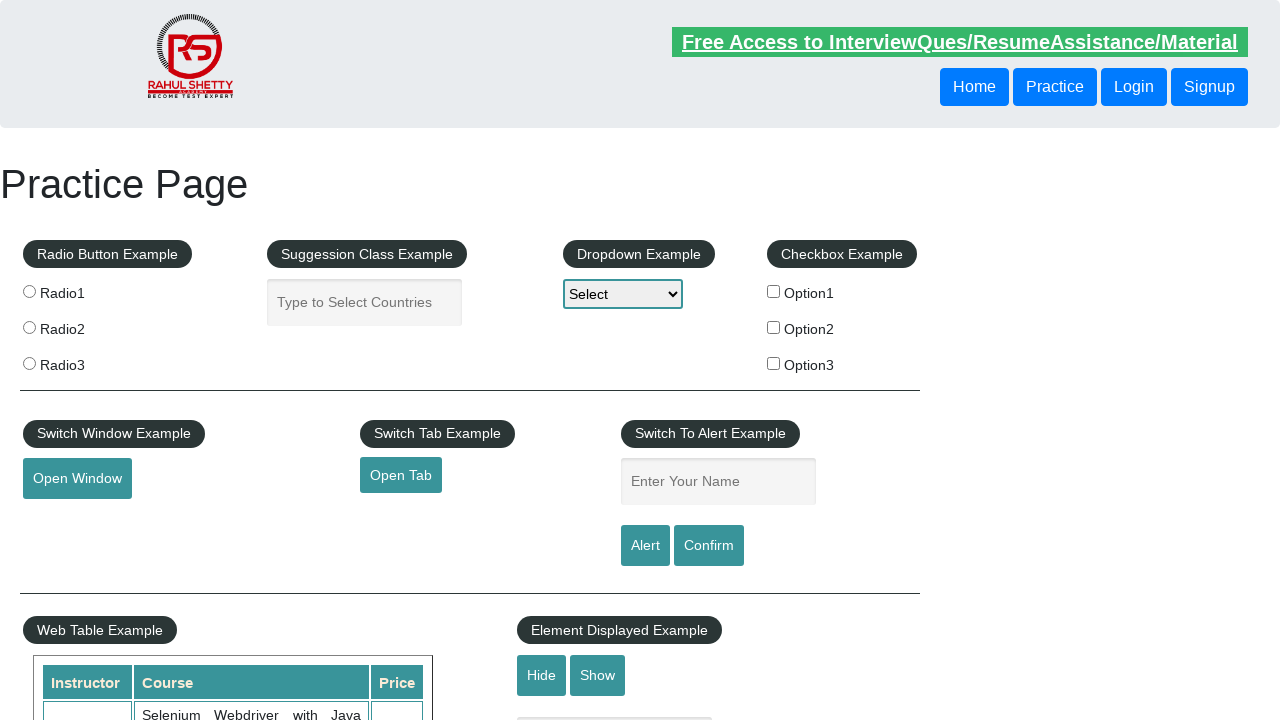

Retrieved login button text: Login
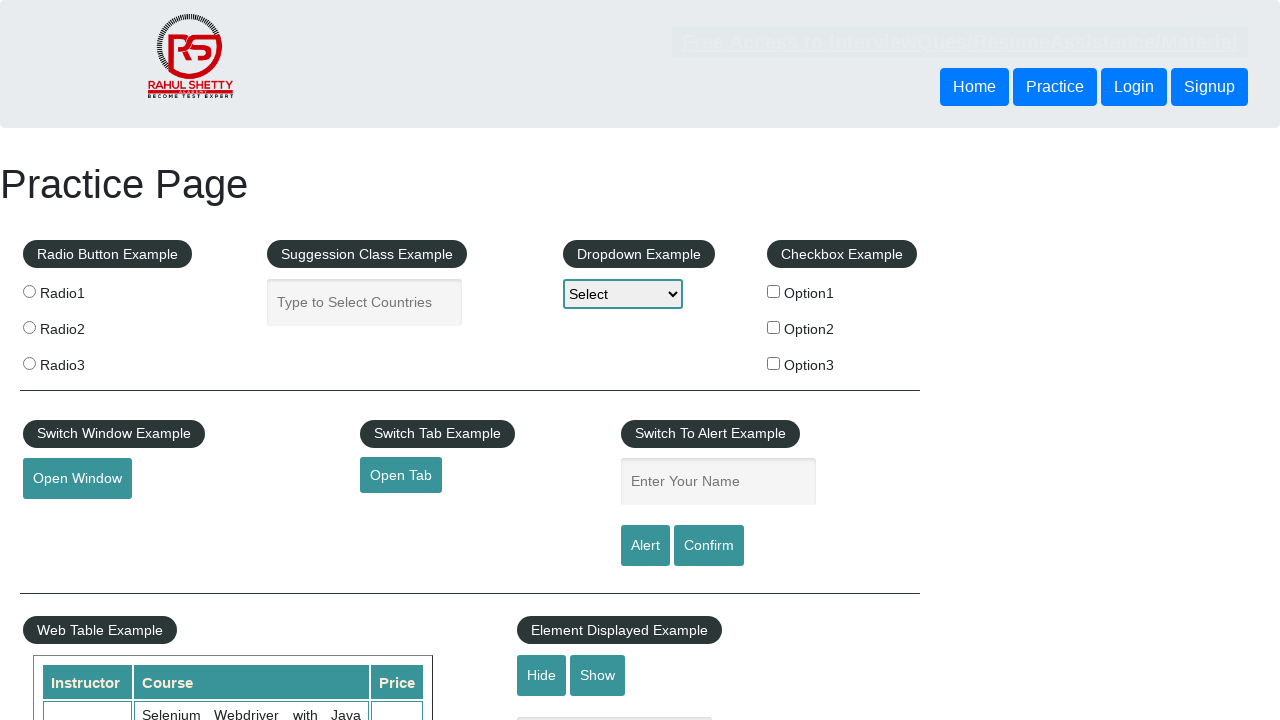

Located parent container div using parent axis XPath
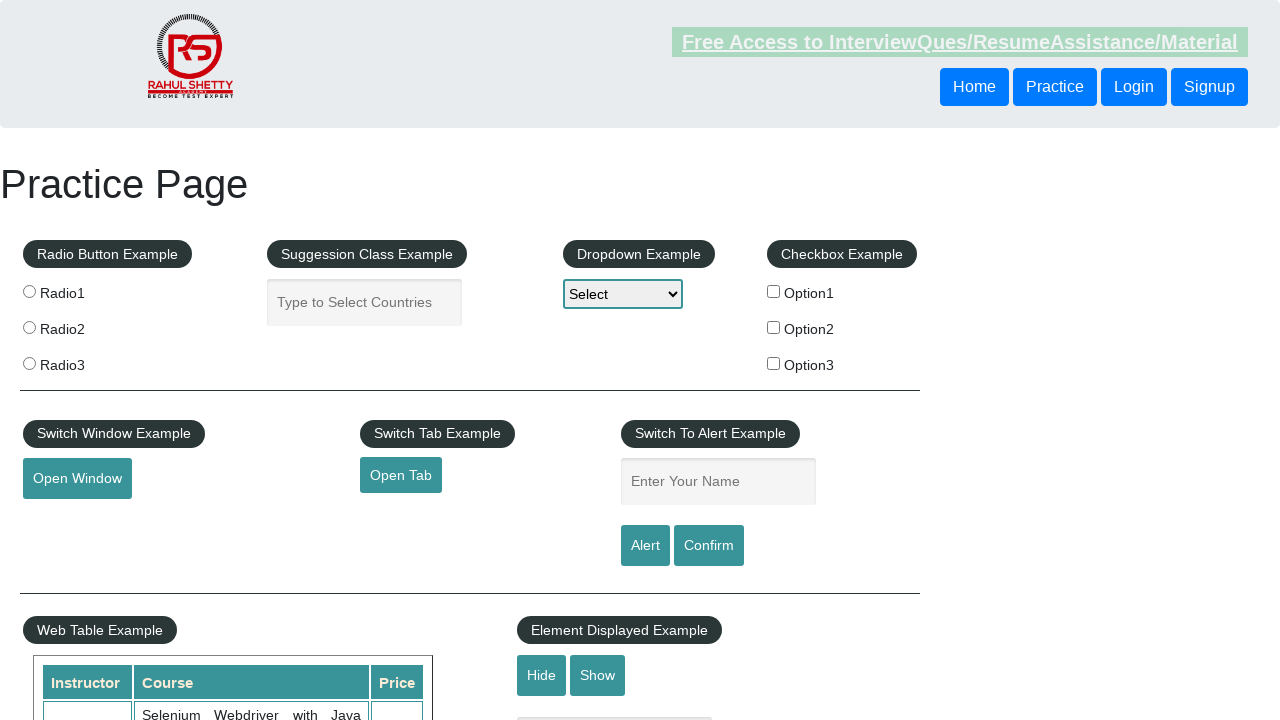

Retrieved container text content
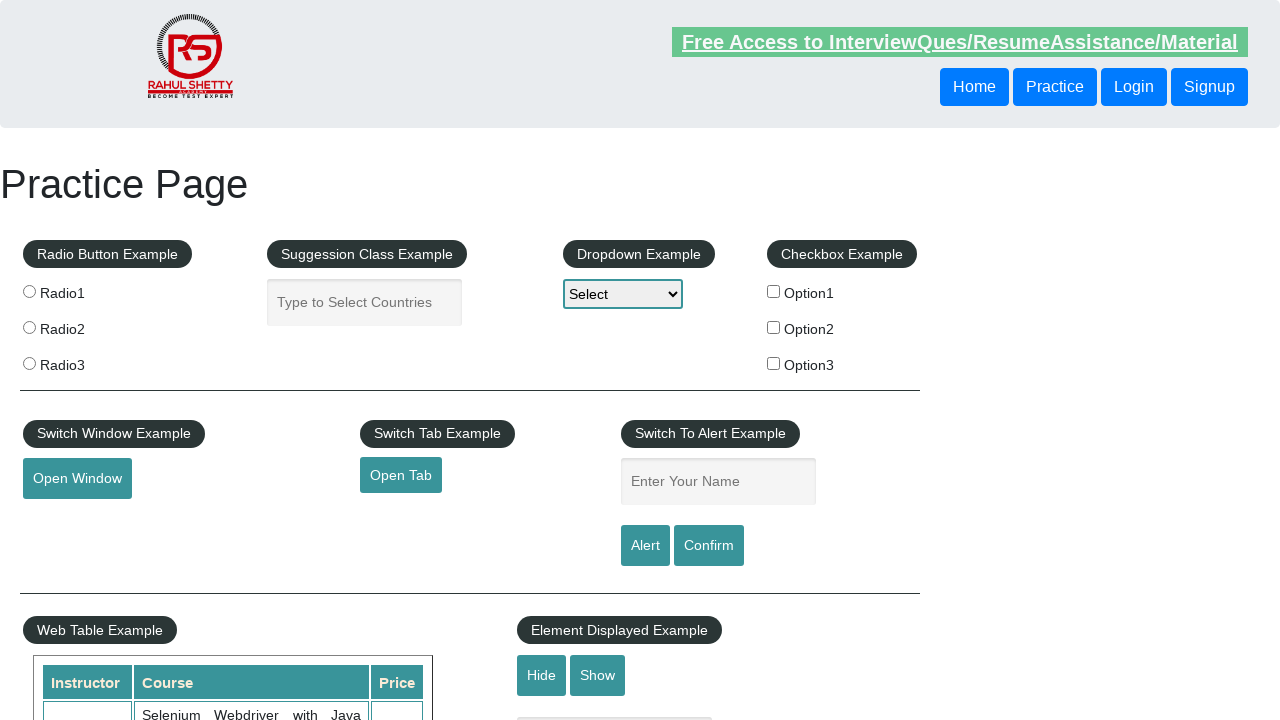

Verified container visibility: True
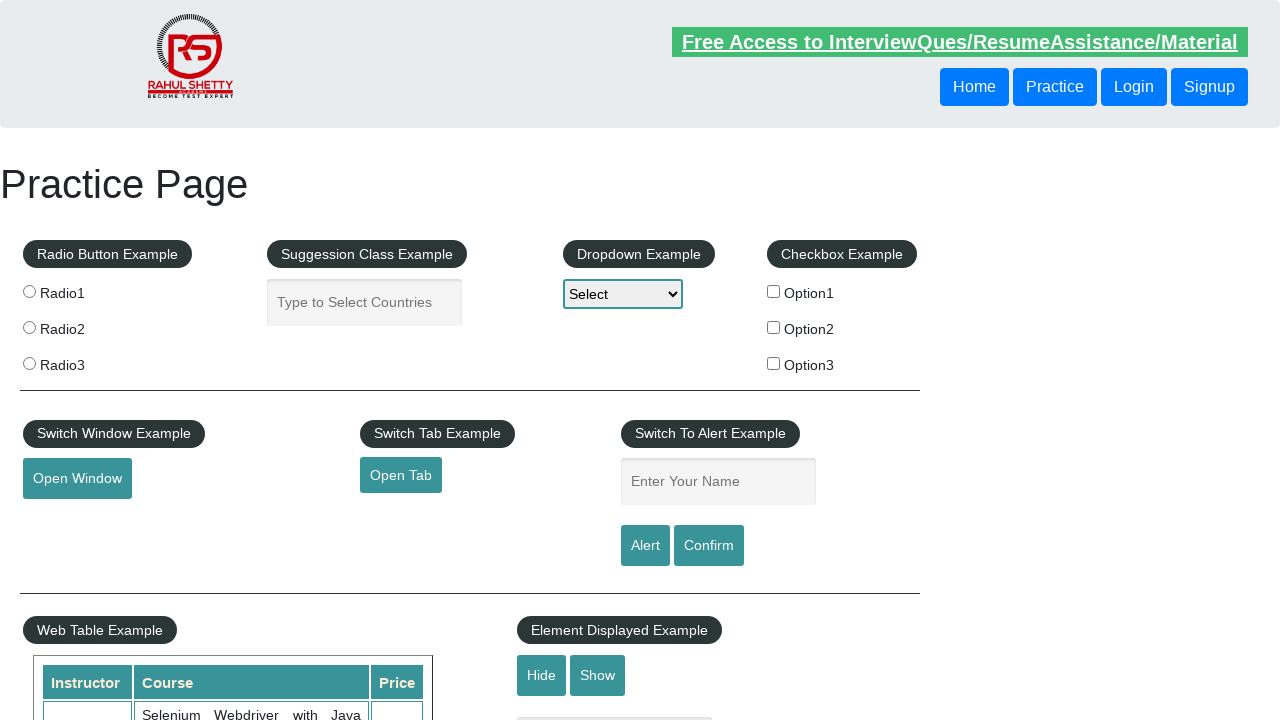

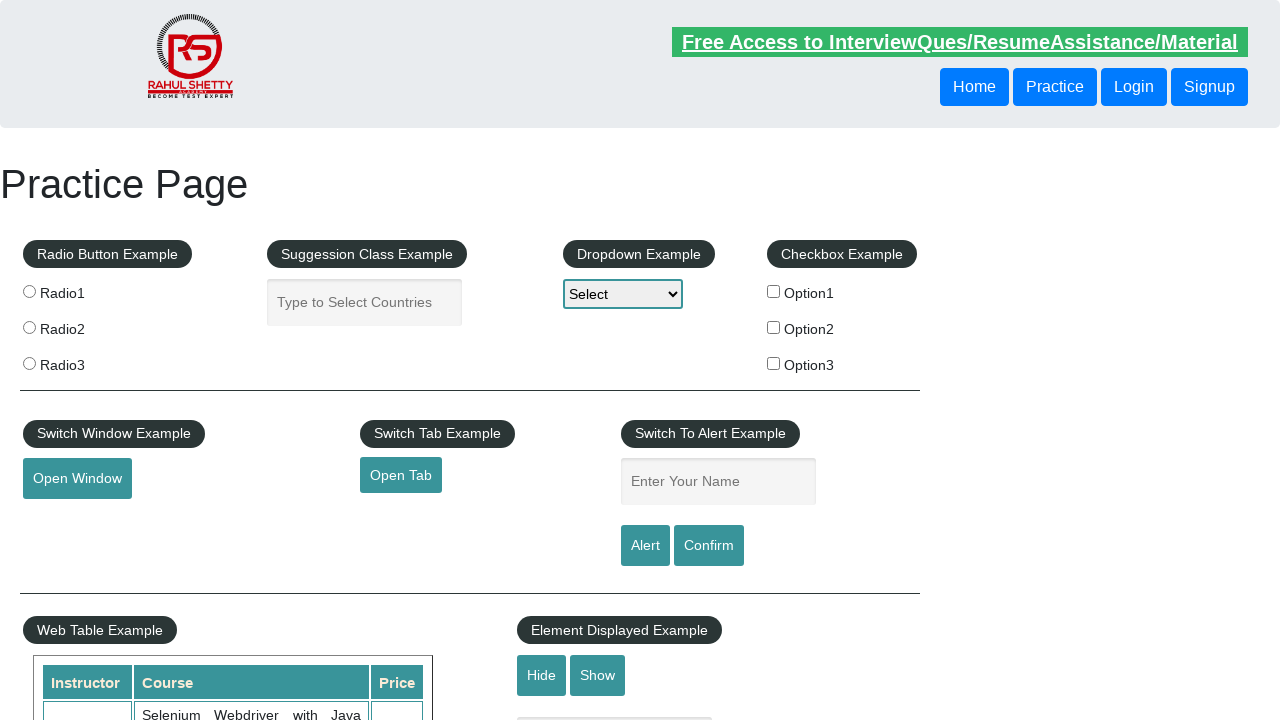